Tests JavaScript prompt alert handling by clicking a button to trigger a prompt dialog, entering text, accepting it, and verifying the result is displayed

Starting URL: https://www.leafground.com/alert.xhtml

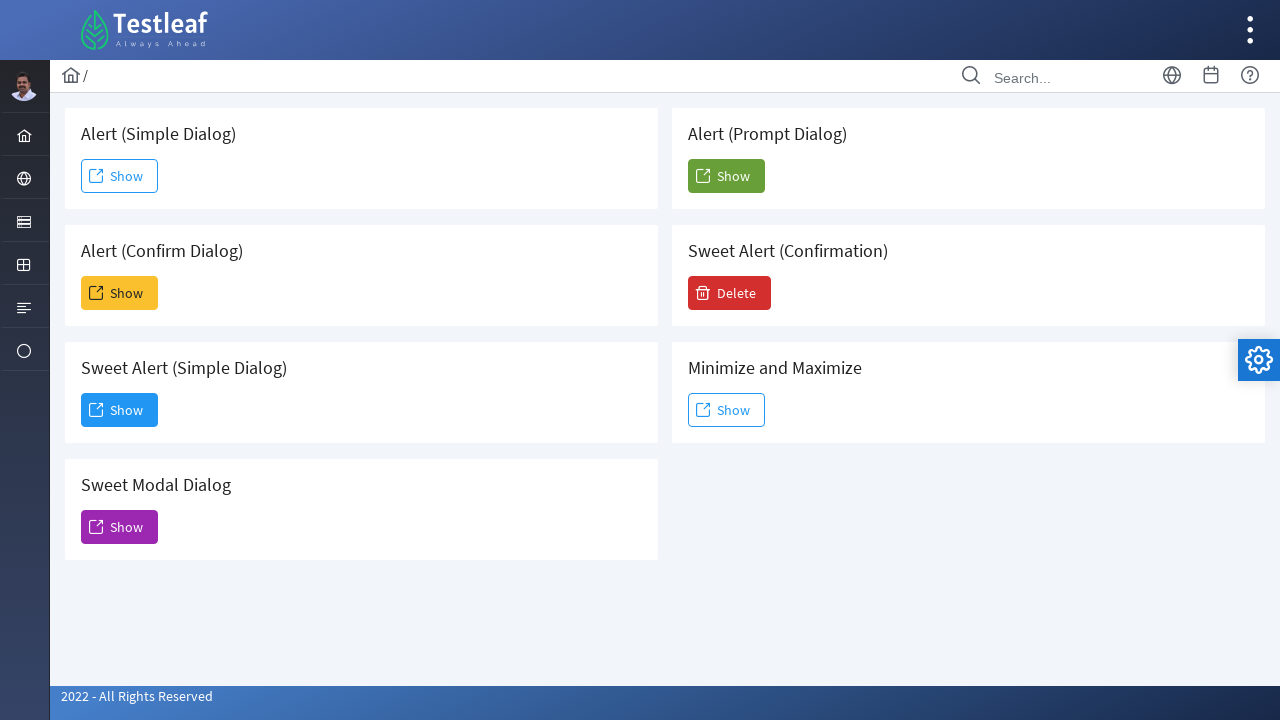

Clicked button to trigger prompt alert dialog at (703, 176) on xpath=//h5[text()=' Alert (Prompt Dialog)']/following::span
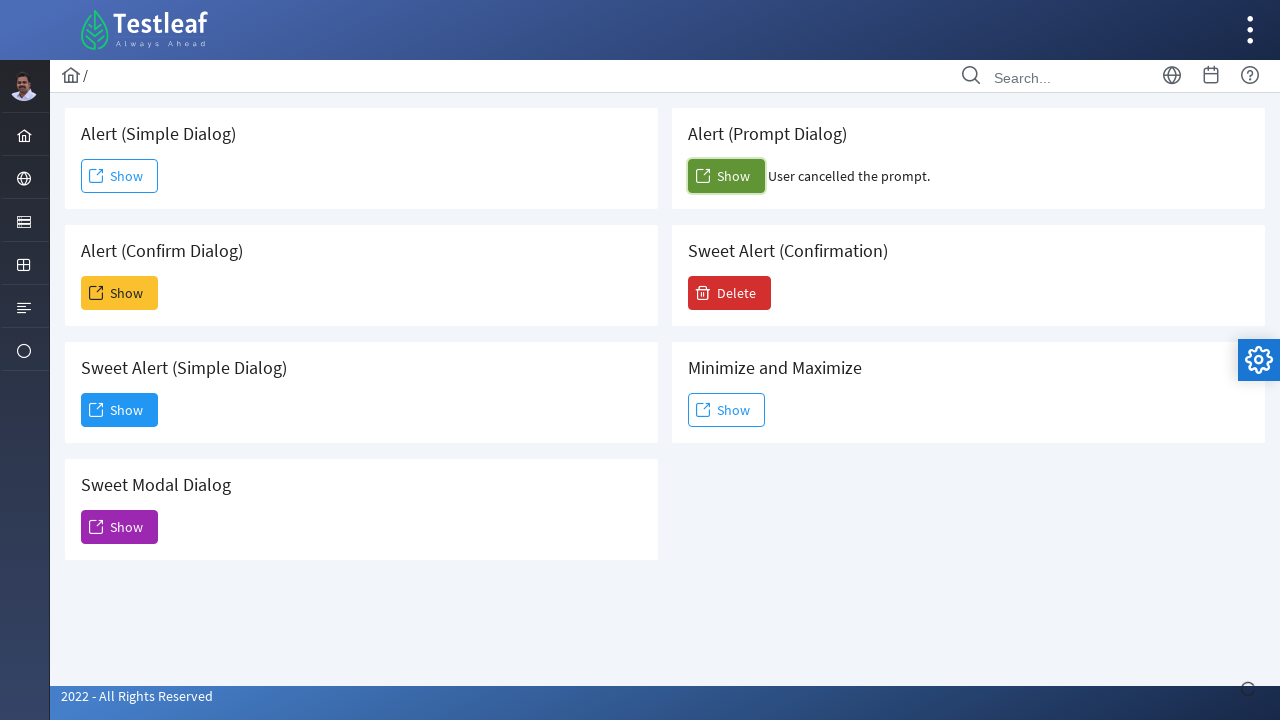

Set up dialog handler to accept prompt with text 'Marcus'
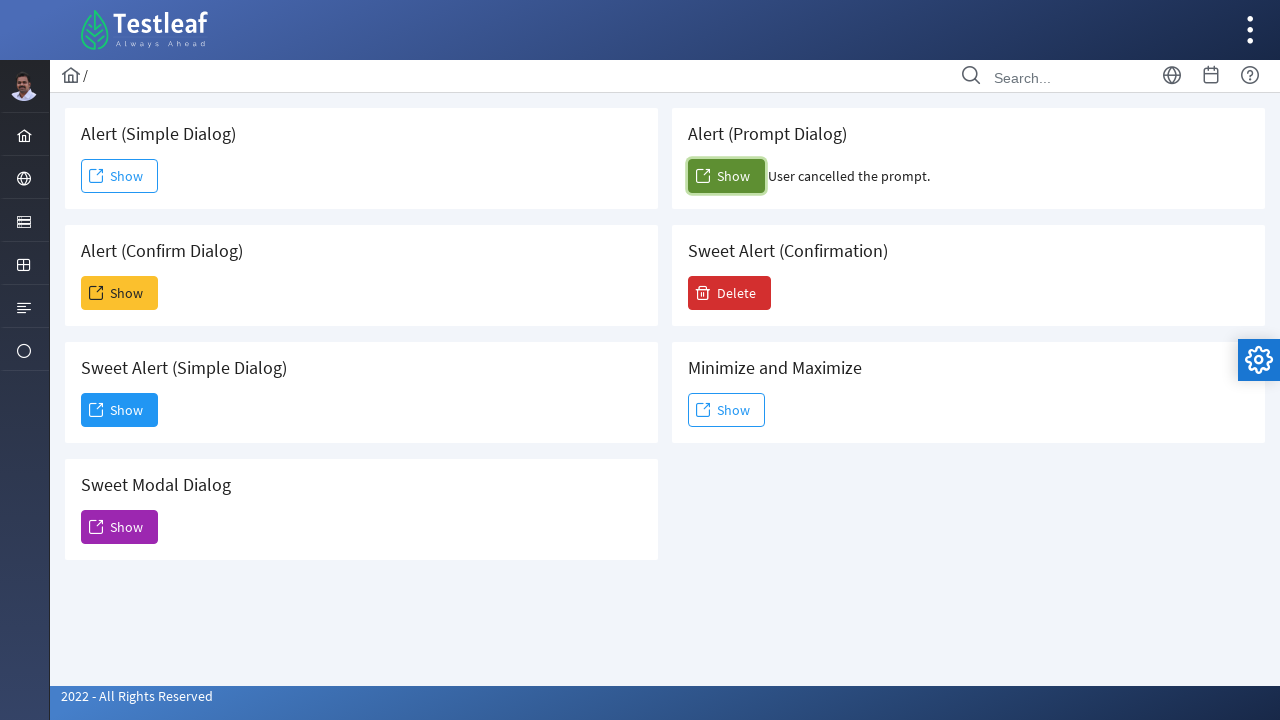

Clicked button to trigger prompt dialog again (handler will intercept) at (703, 176) on xpath=//h5[text()=' Alert (Prompt Dialog)']/following::span
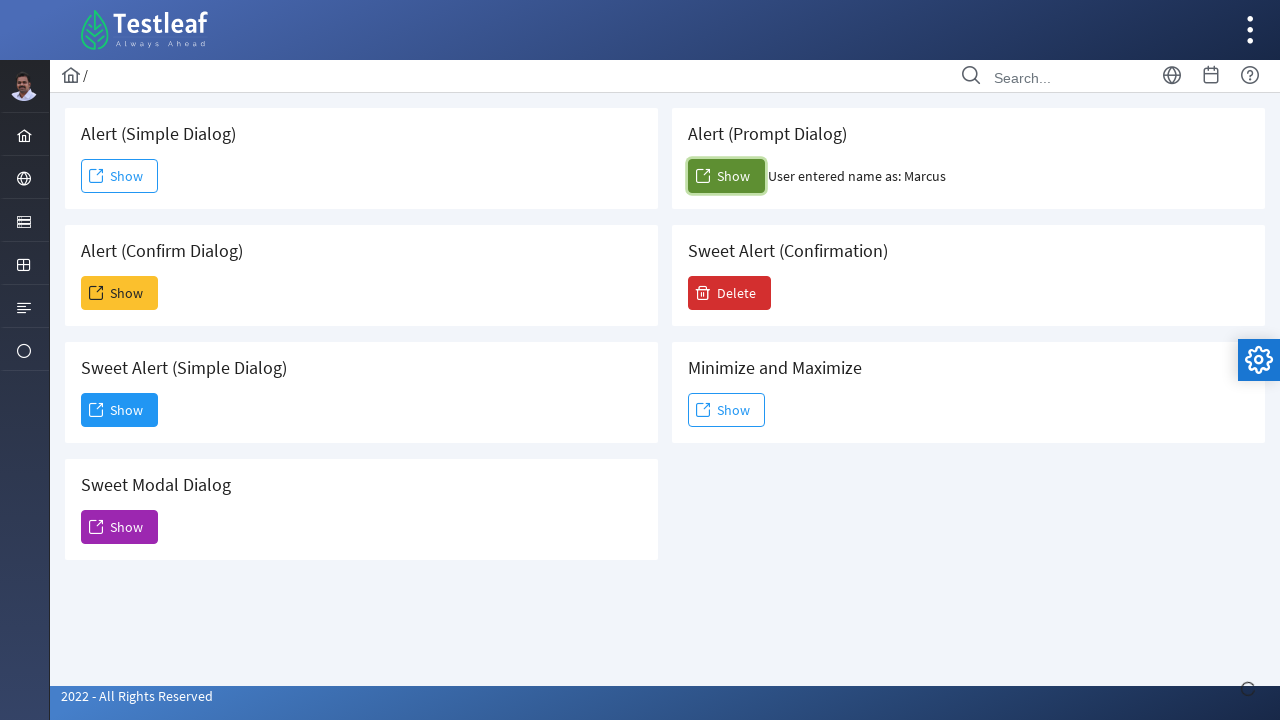

Waited for prompt result to be displayed
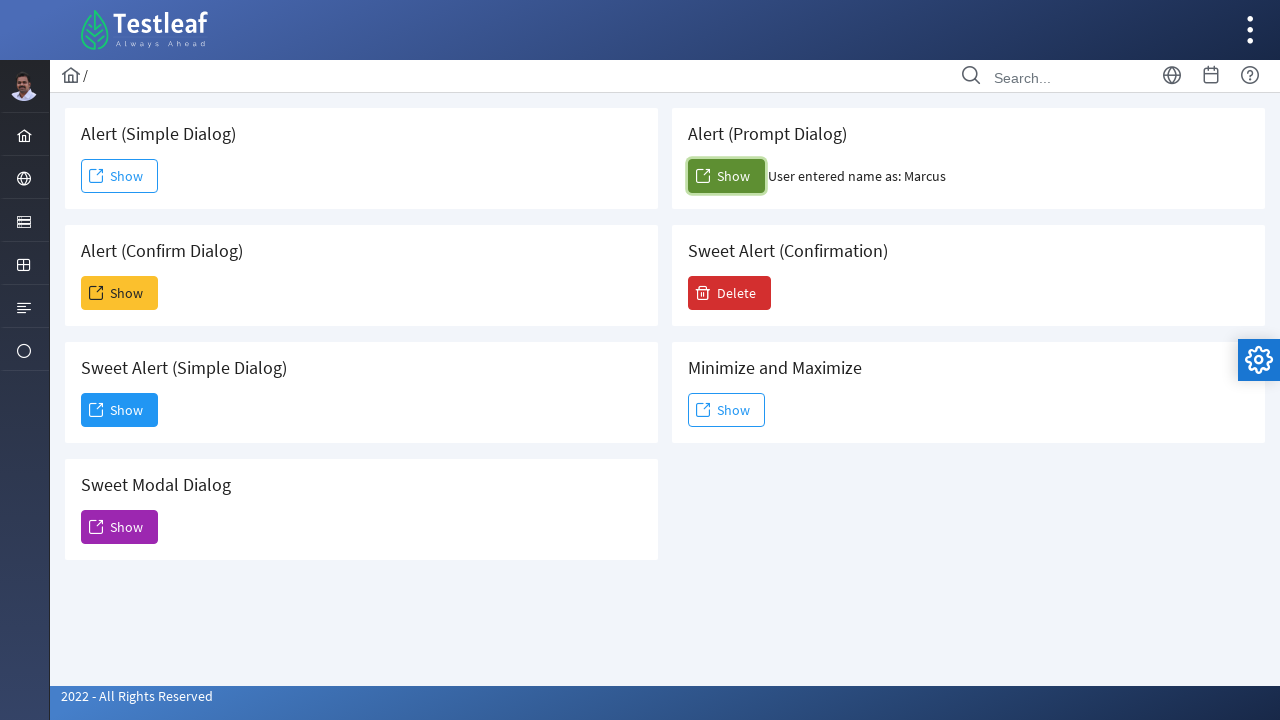

Retrieved result text: 'User entered name as: Marcus'
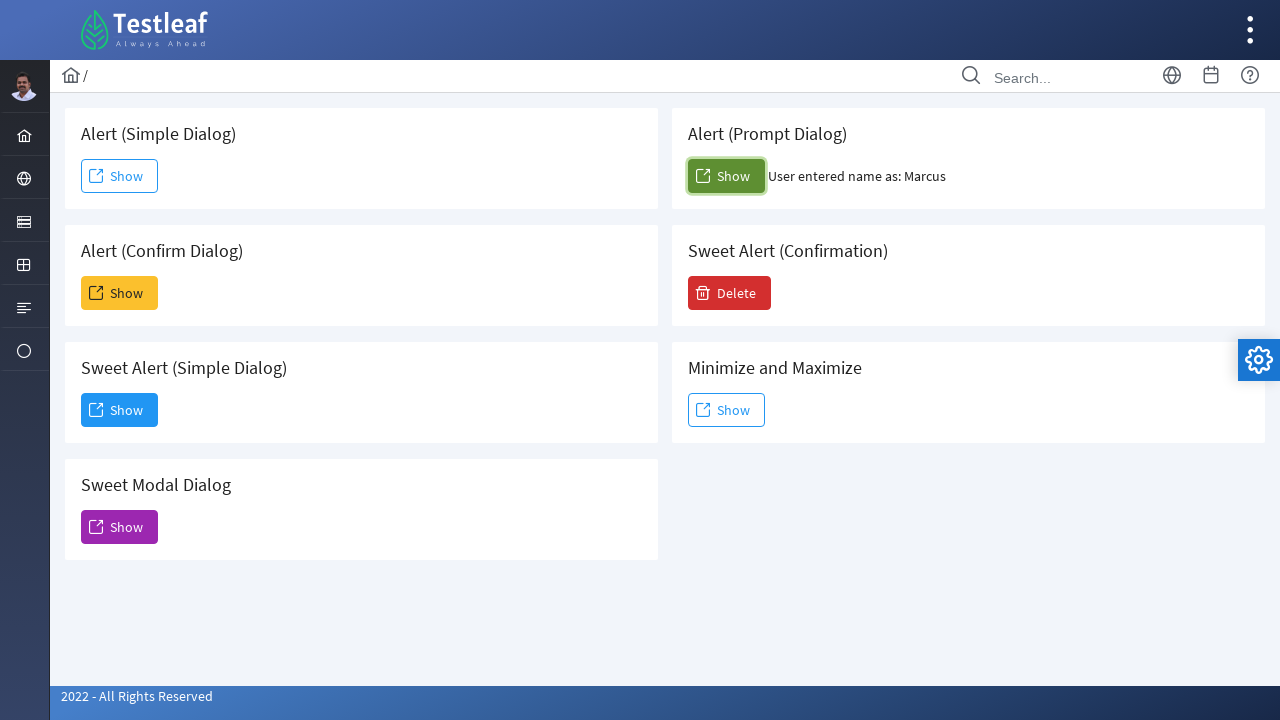

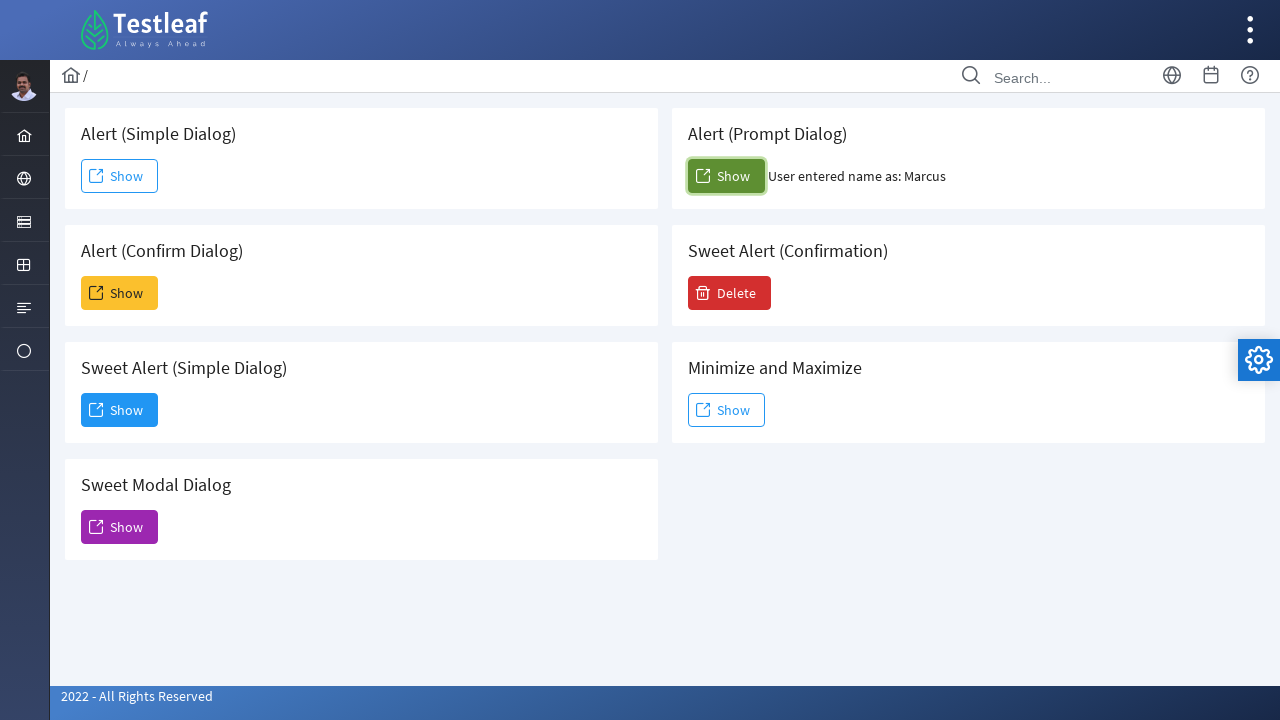